Tests that a user can input a number into the numbers input field and the value is correctly set.

Starting URL: https://the-internet.herokuapp.com/inputs

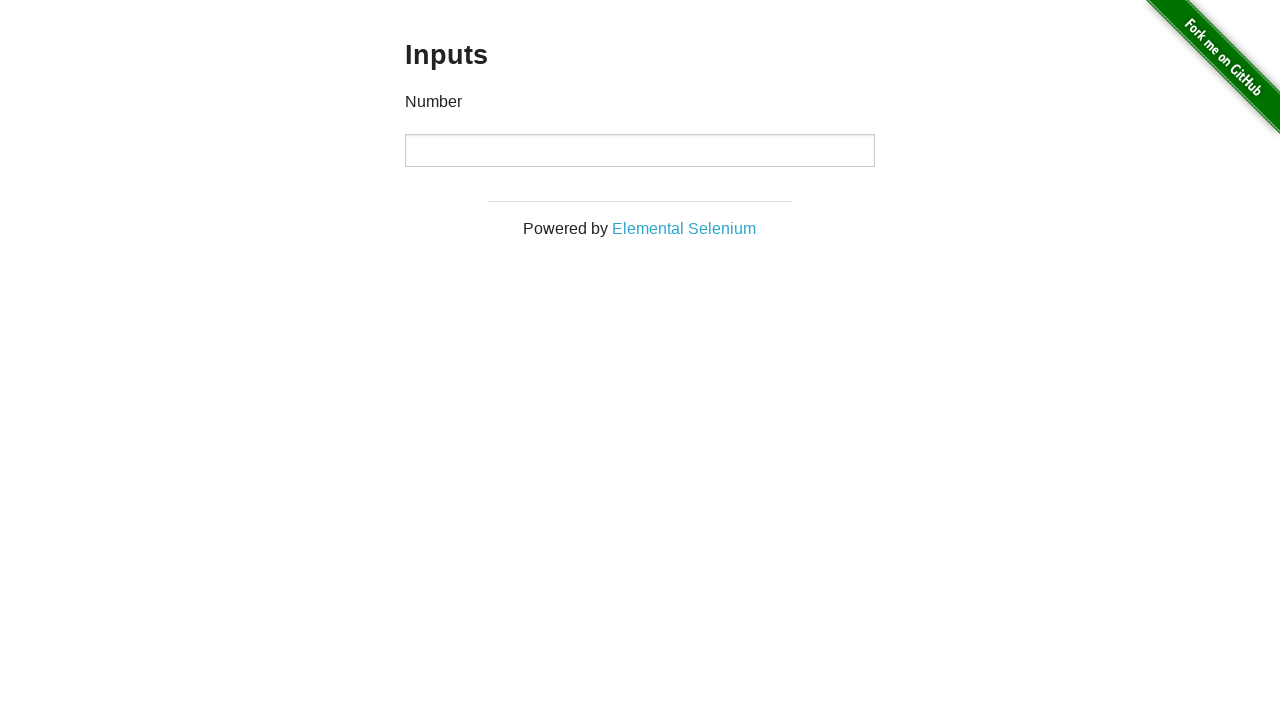

Waited for number input field to be visible
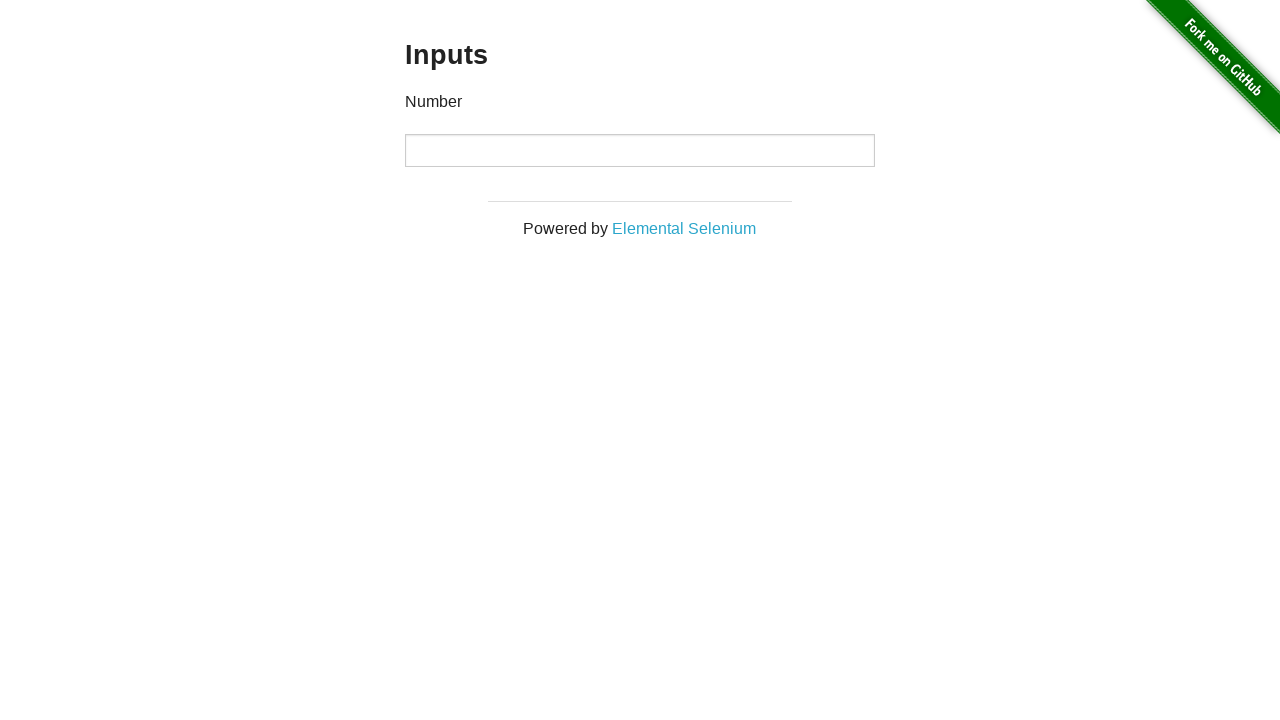

Filled number input field with value '1337' on input[type='number']
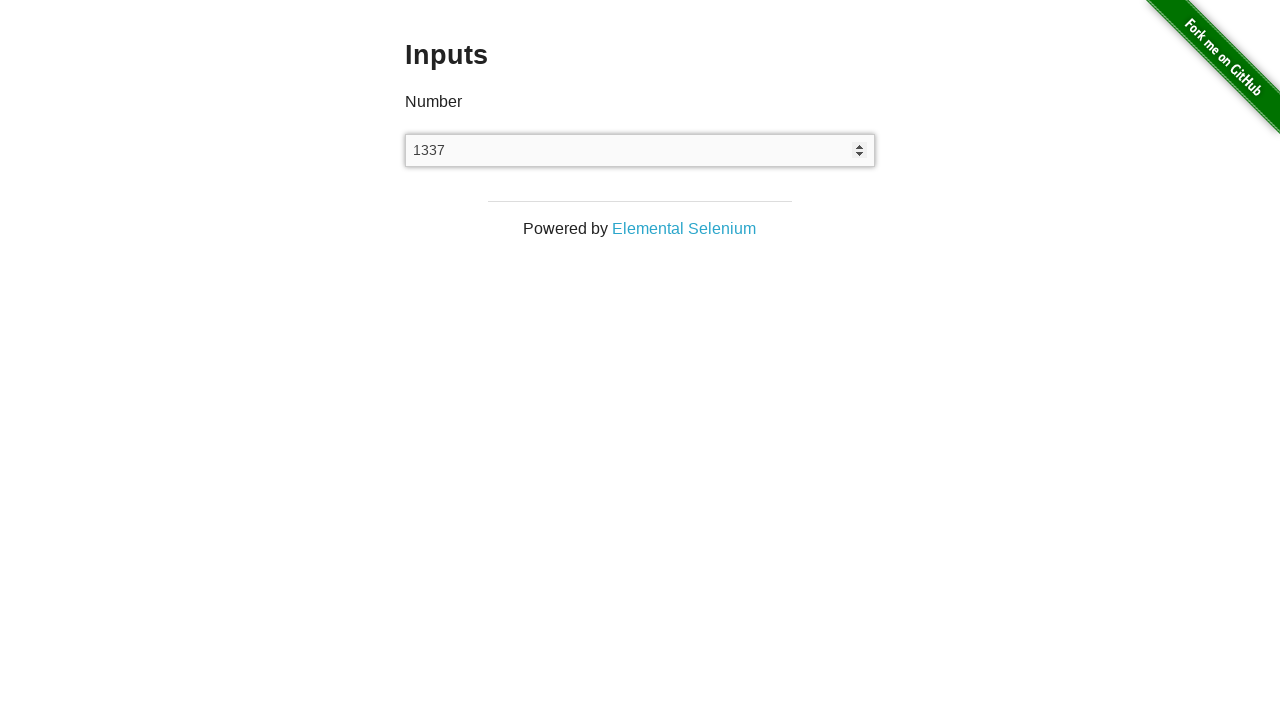

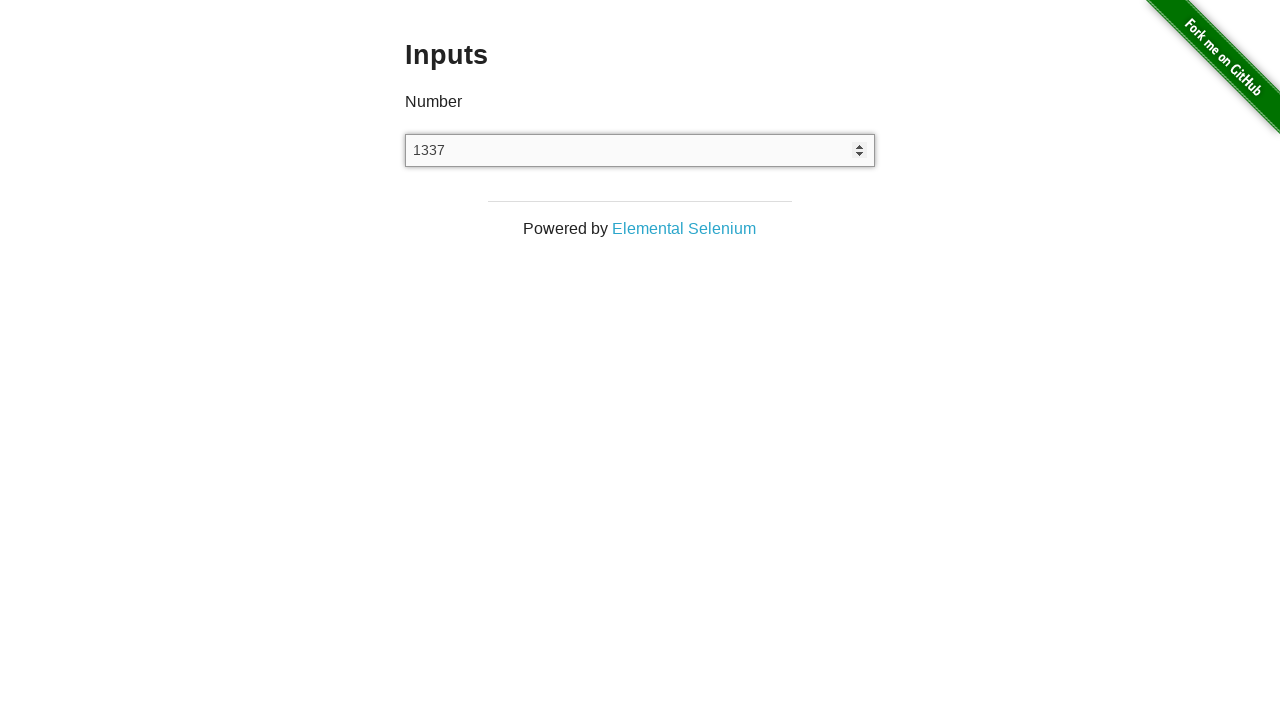